Tests the search functionality on BigBasket website by entering a search term "mango" and pressing Enter to search

Starting URL: https://www.bigbasket.com/

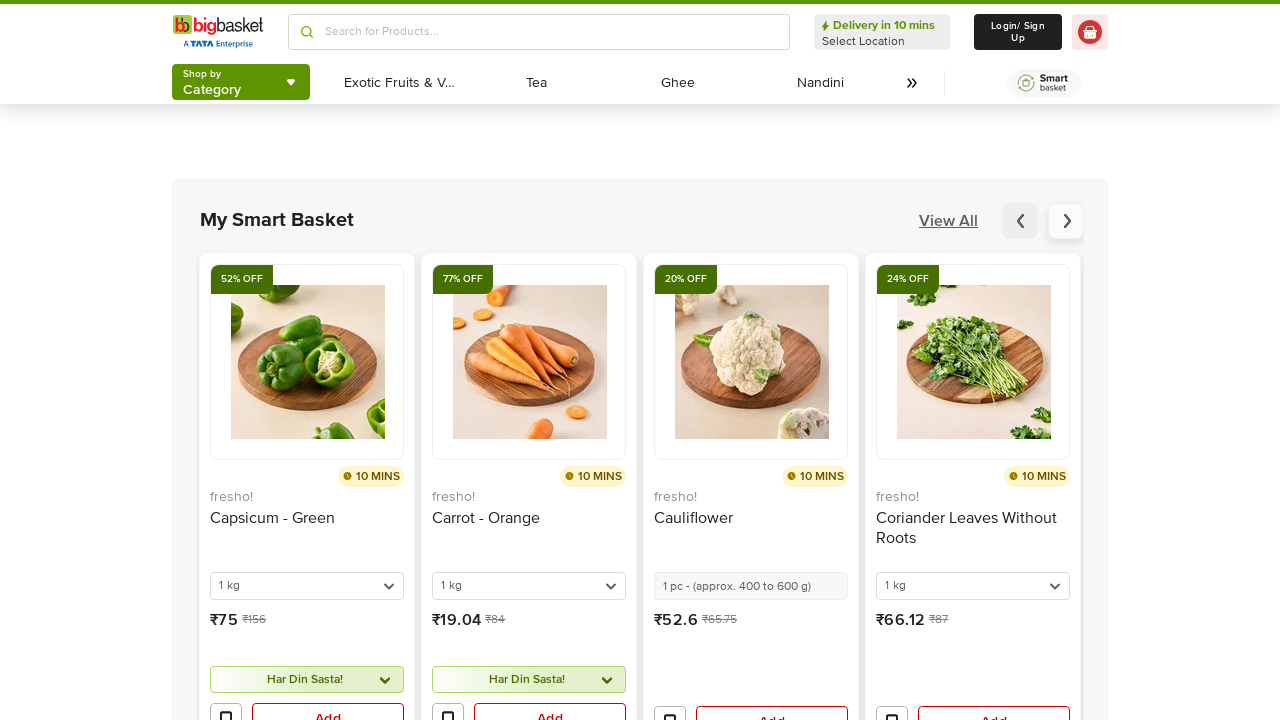

Filled search box with 'mango' on input[type='search'], input[placeholder*='Search'], .Header___StyledQuickSearch2
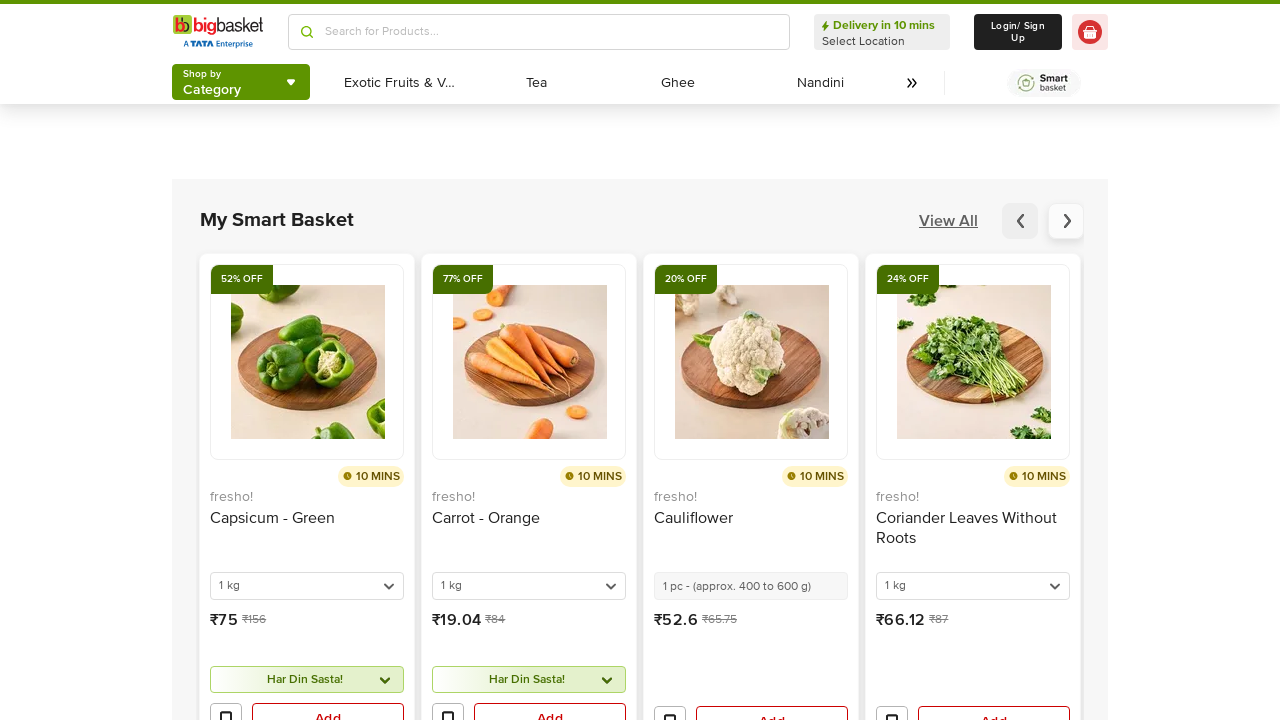

Pressed Enter to search for mango
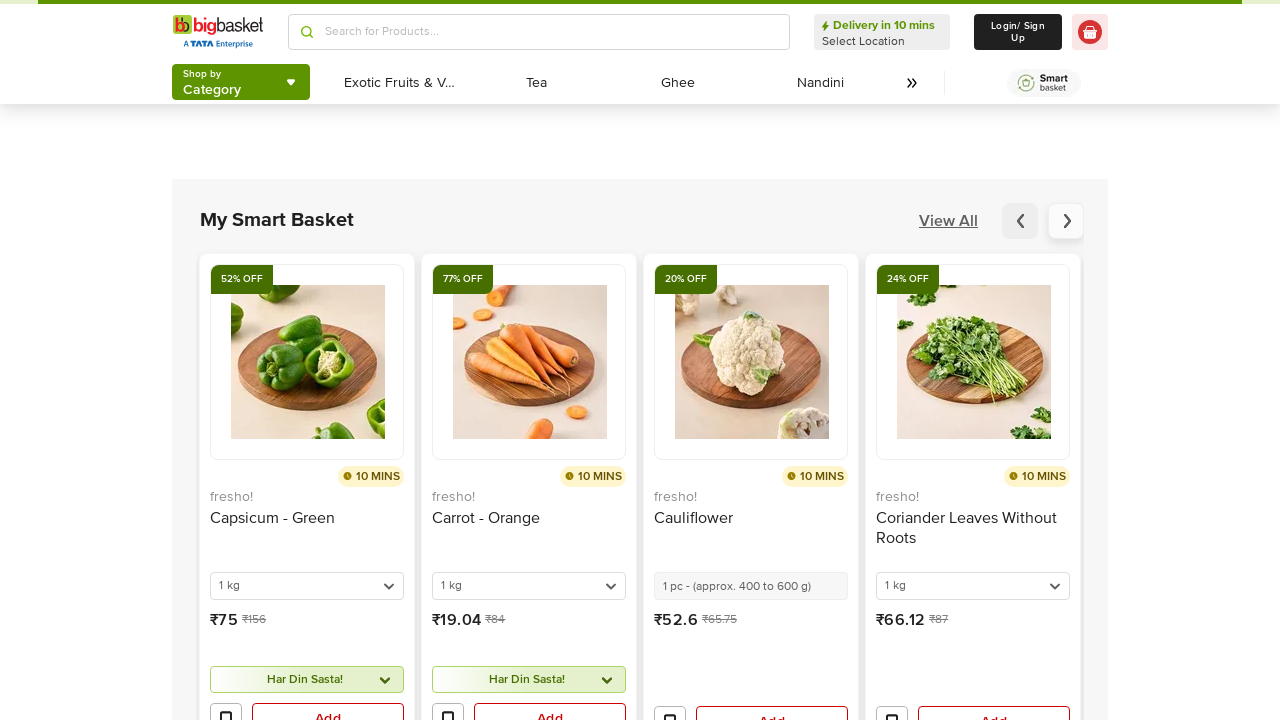

Search results loaded successfully
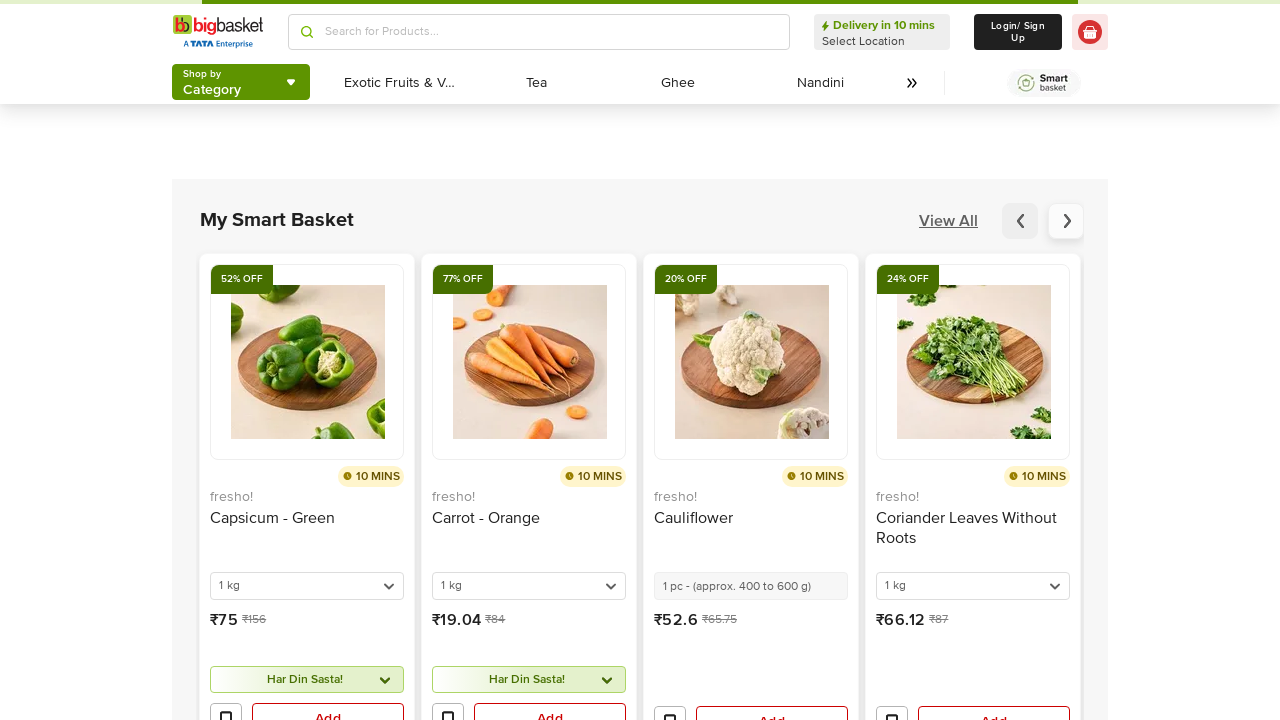

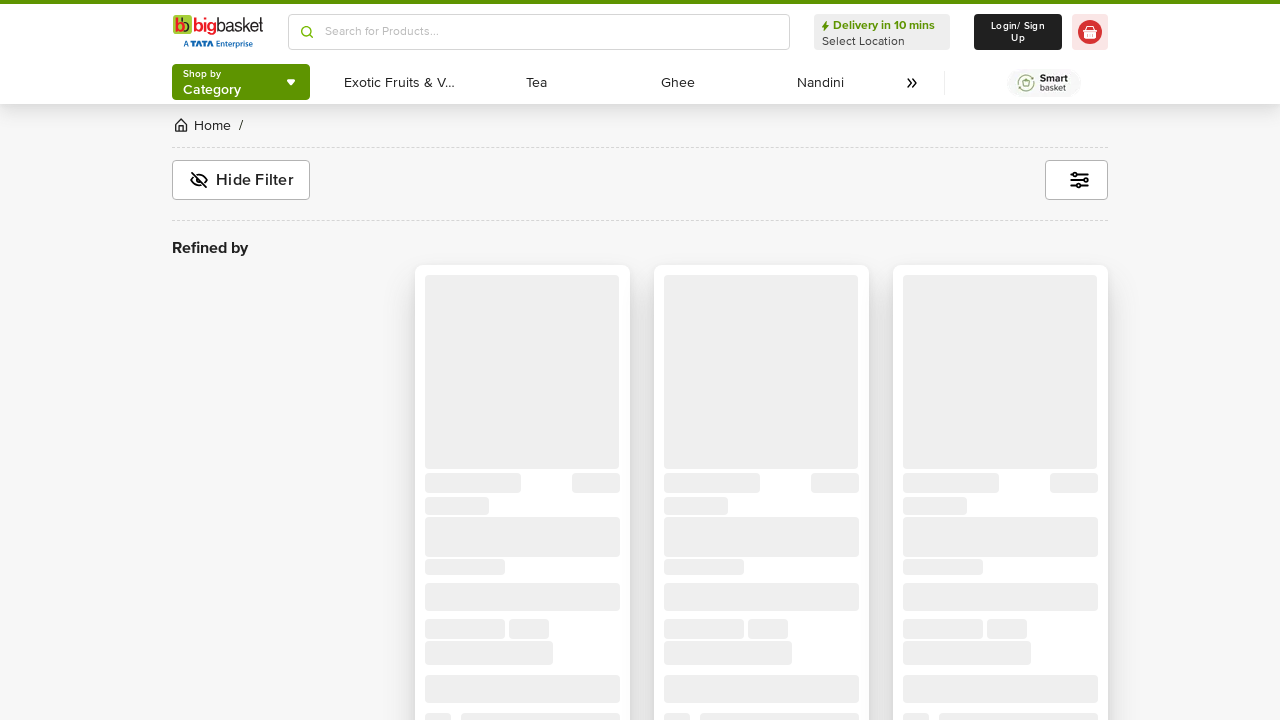